Navigates to the Contact Us page and verifies its title

Starting URL: https://baddipudidebora.github.io/Interactive-Front-End-Design-Project/

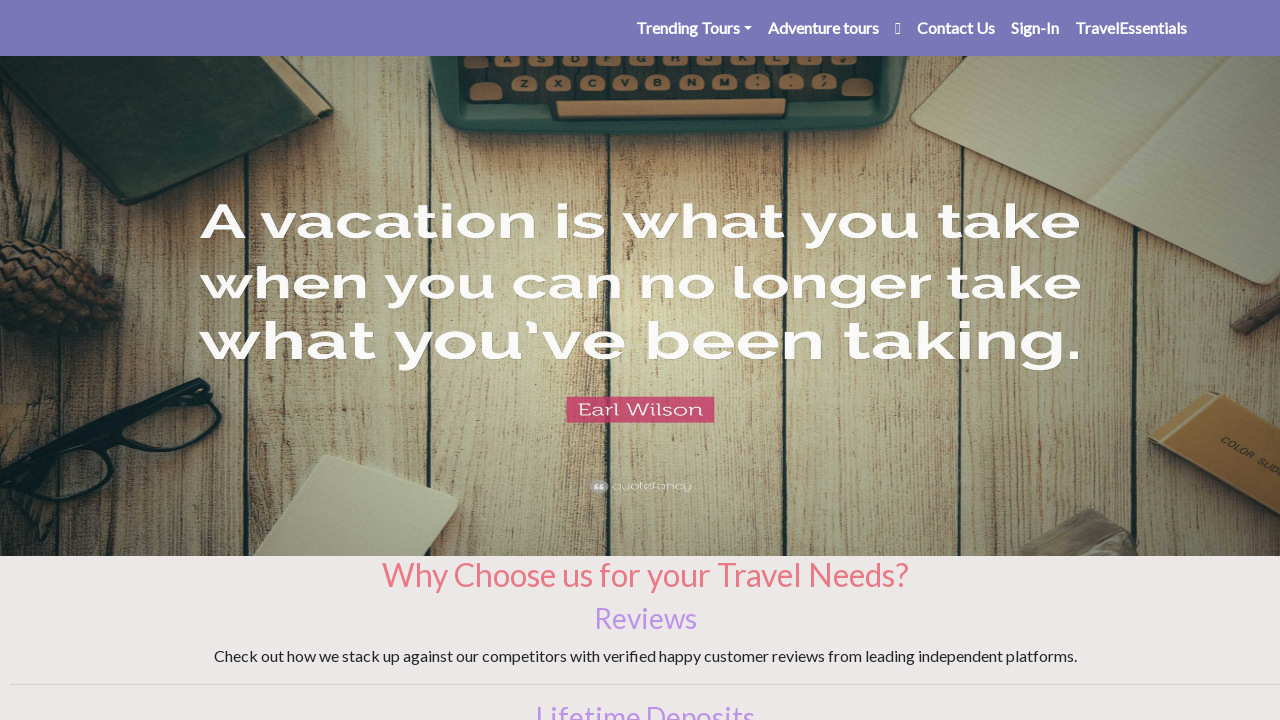

Set up dialog handler to accept alerts
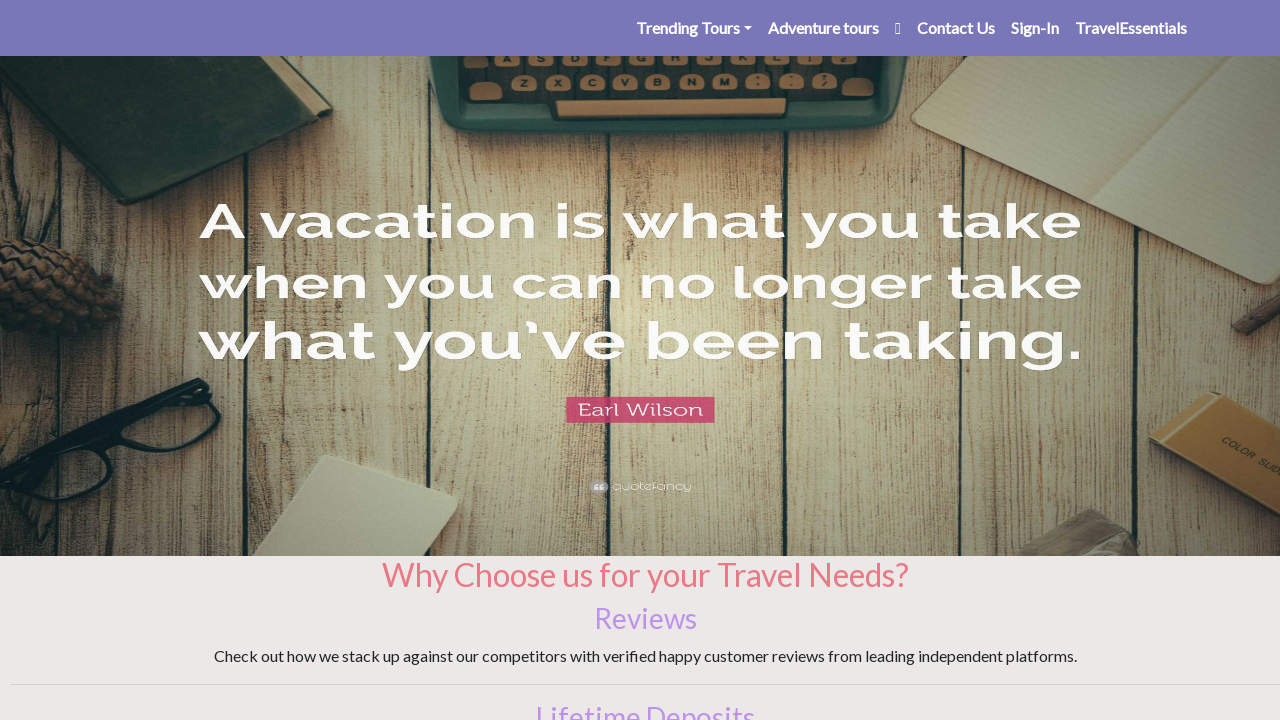

Clicked on Contact Us link at (956, 28) on a[href='contactus.html']
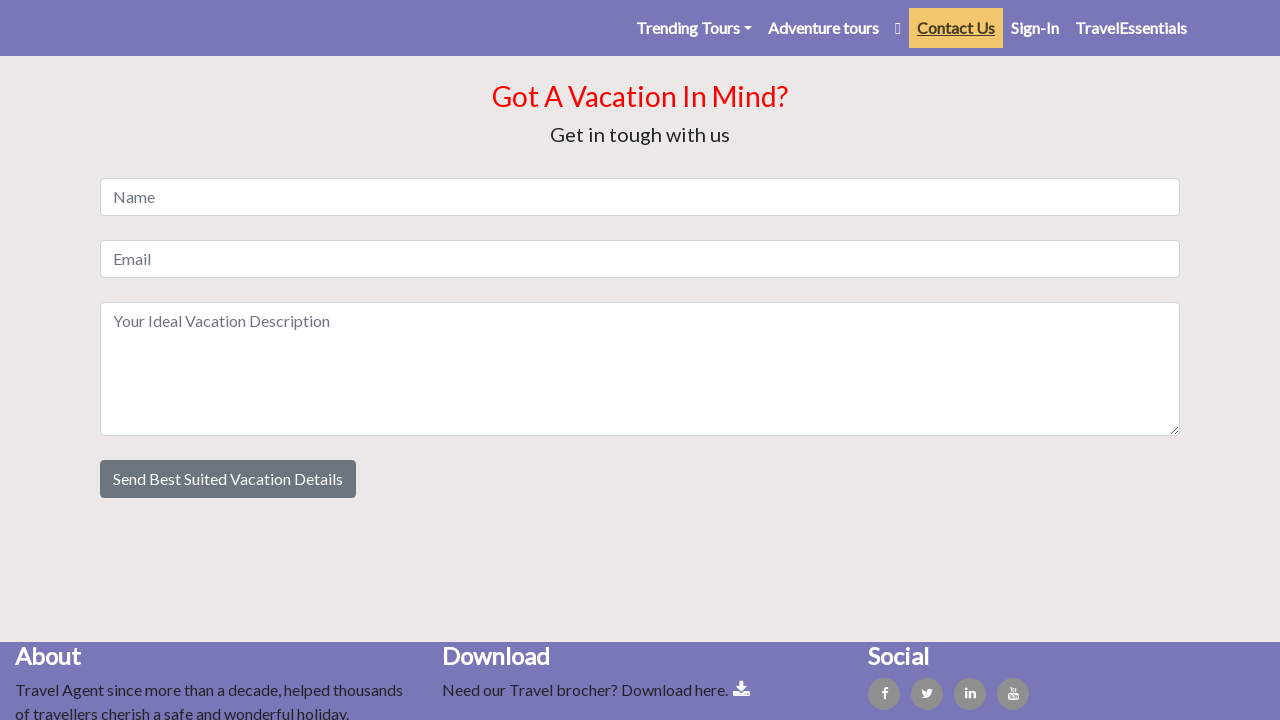

Verified page title is 'Contact Us'
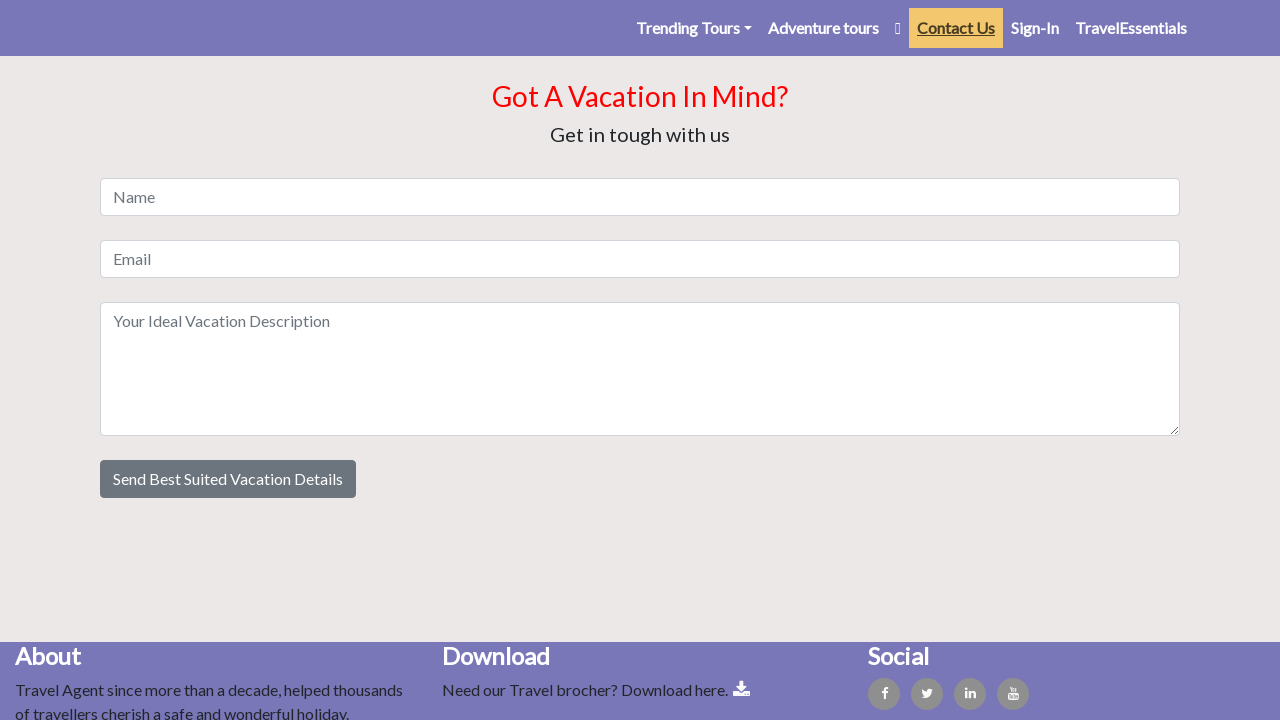

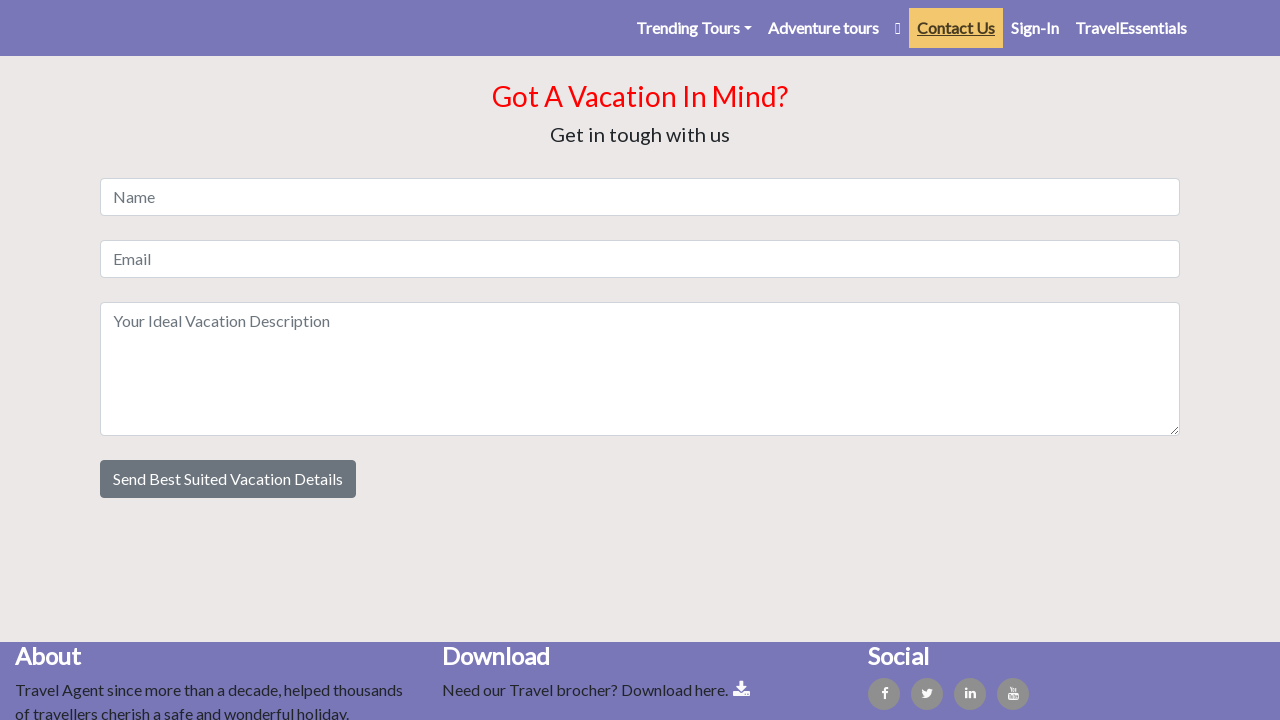